Tests that the complete all checkbox updates state when individual items are completed or cleared

Starting URL: https://demo.playwright.dev/todomvc

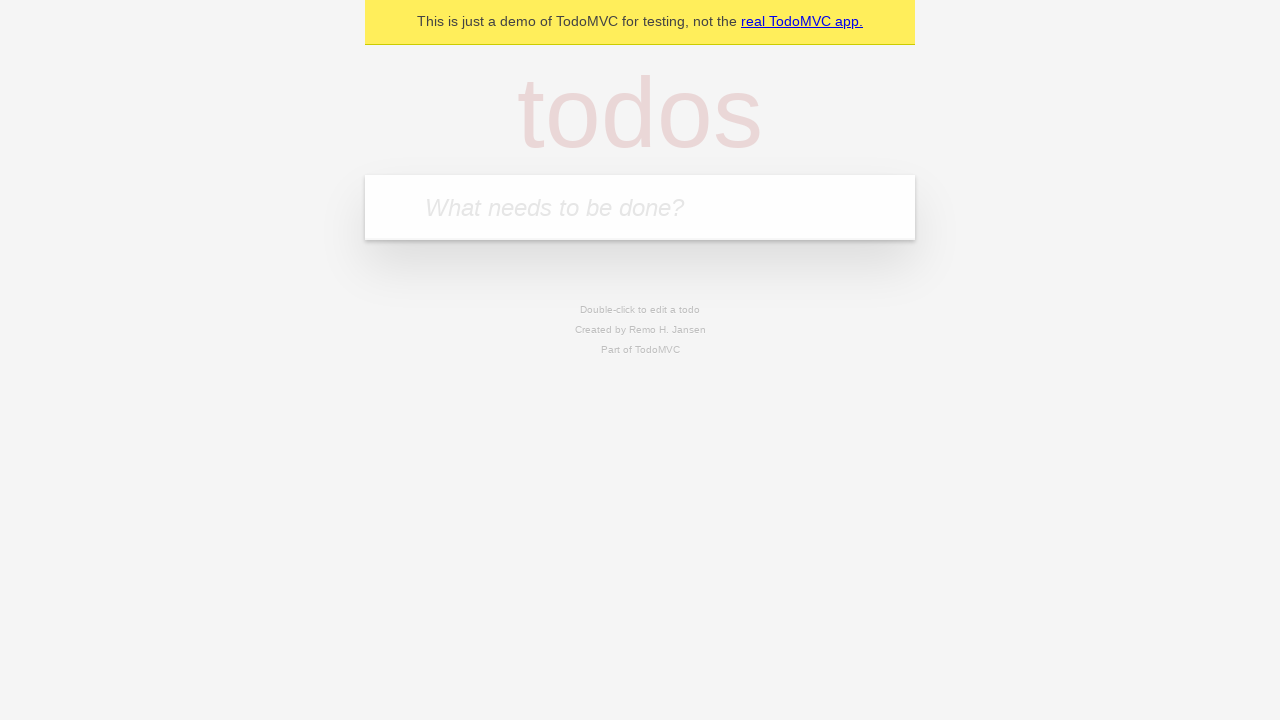

Filled todo input with 'watch deck the halls' on internal:attr=[placeholder="What needs to be done?"i]
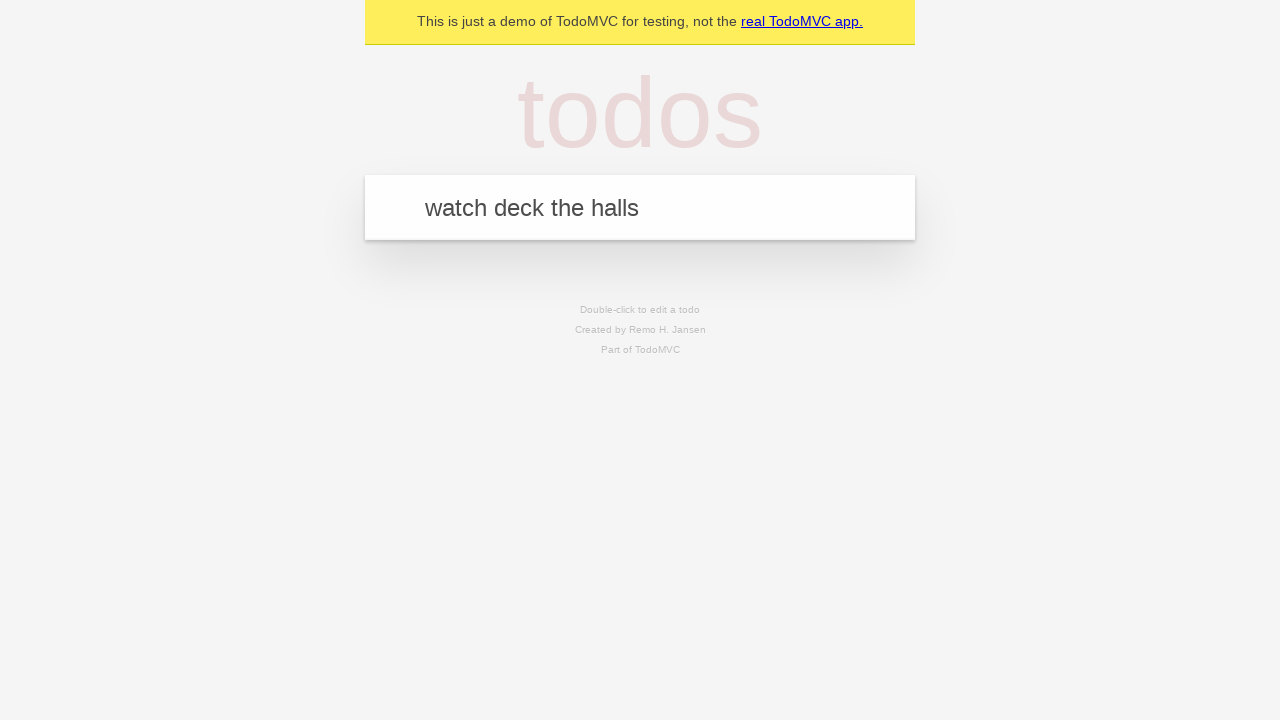

Pressed Enter to create todo 'watch deck the halls' on internal:attr=[placeholder="What needs to be done?"i]
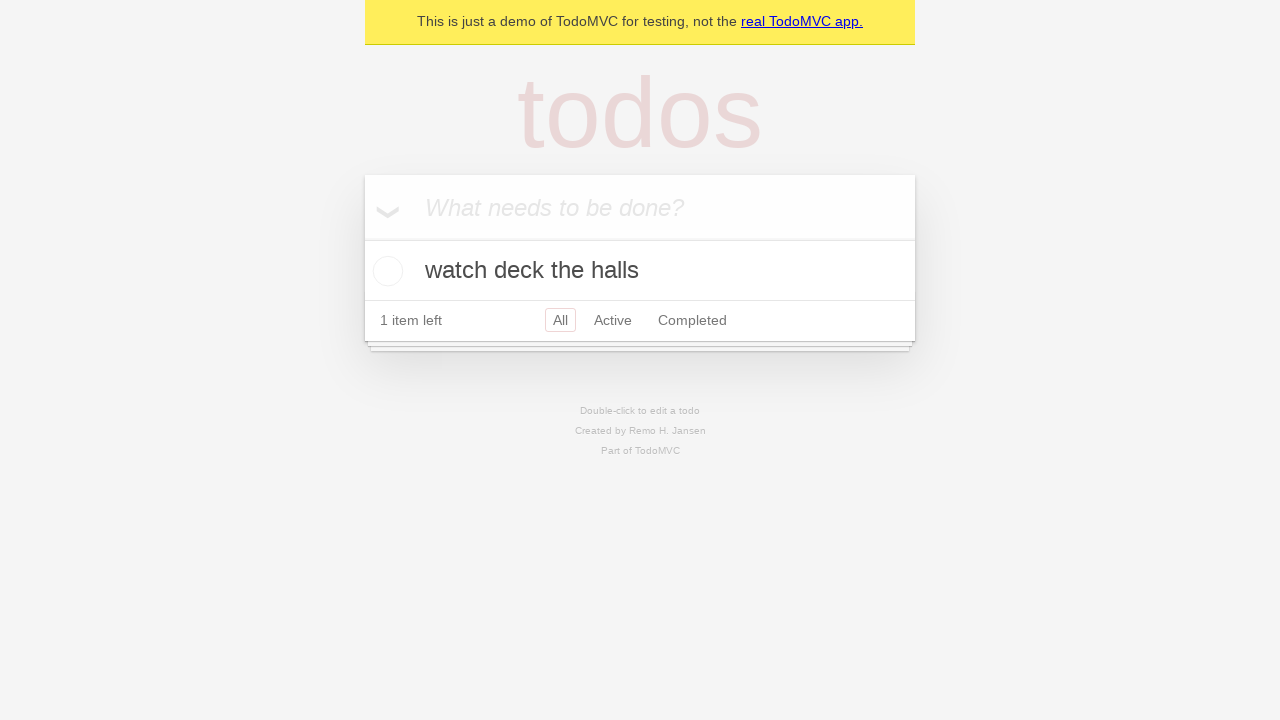

Filled todo input with 'feed the cat' on internal:attr=[placeholder="What needs to be done?"i]
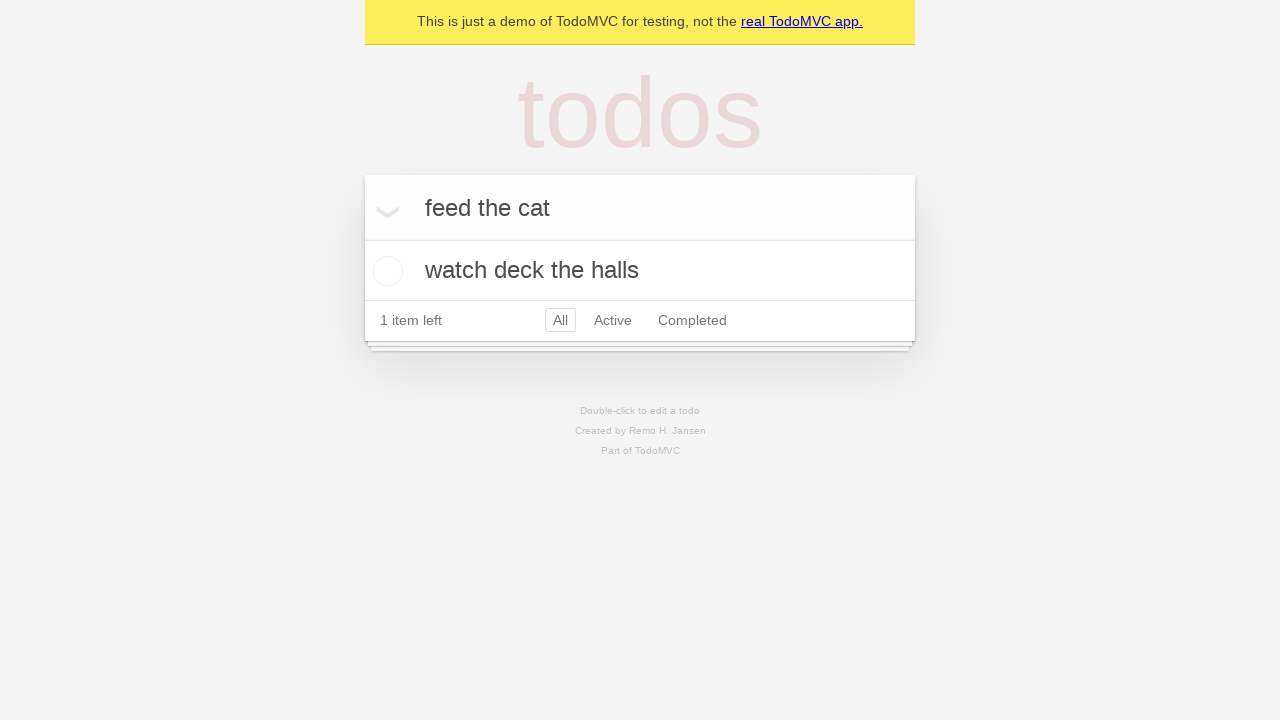

Pressed Enter to create todo 'feed the cat' on internal:attr=[placeholder="What needs to be done?"i]
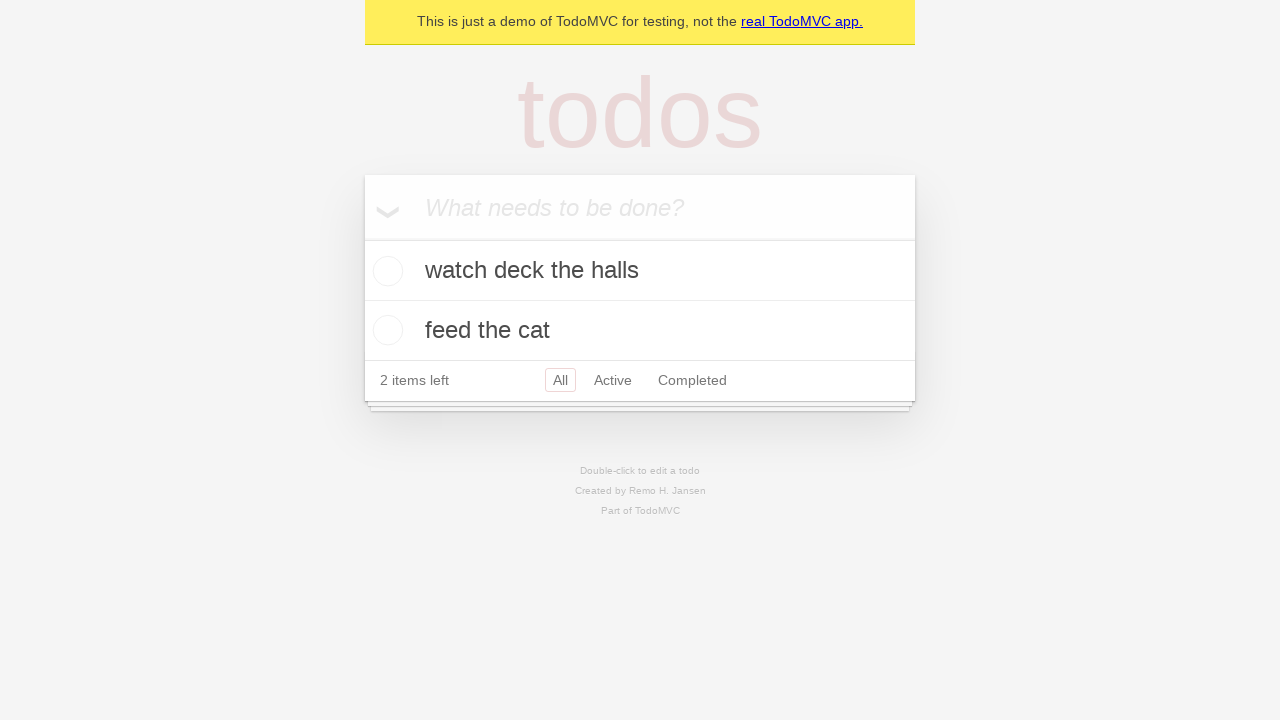

Filled todo input with 'book a doctors appointment' on internal:attr=[placeholder="What needs to be done?"i]
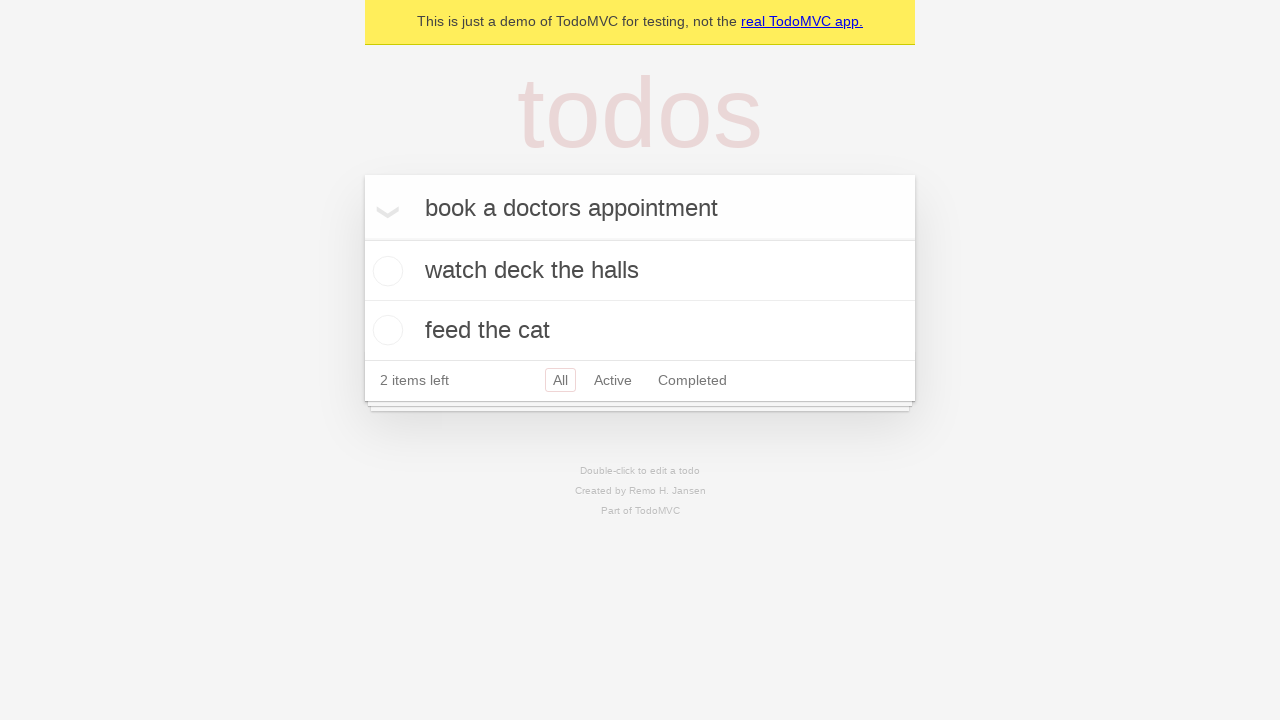

Pressed Enter to create todo 'book a doctors appointment' on internal:attr=[placeholder="What needs to be done?"i]
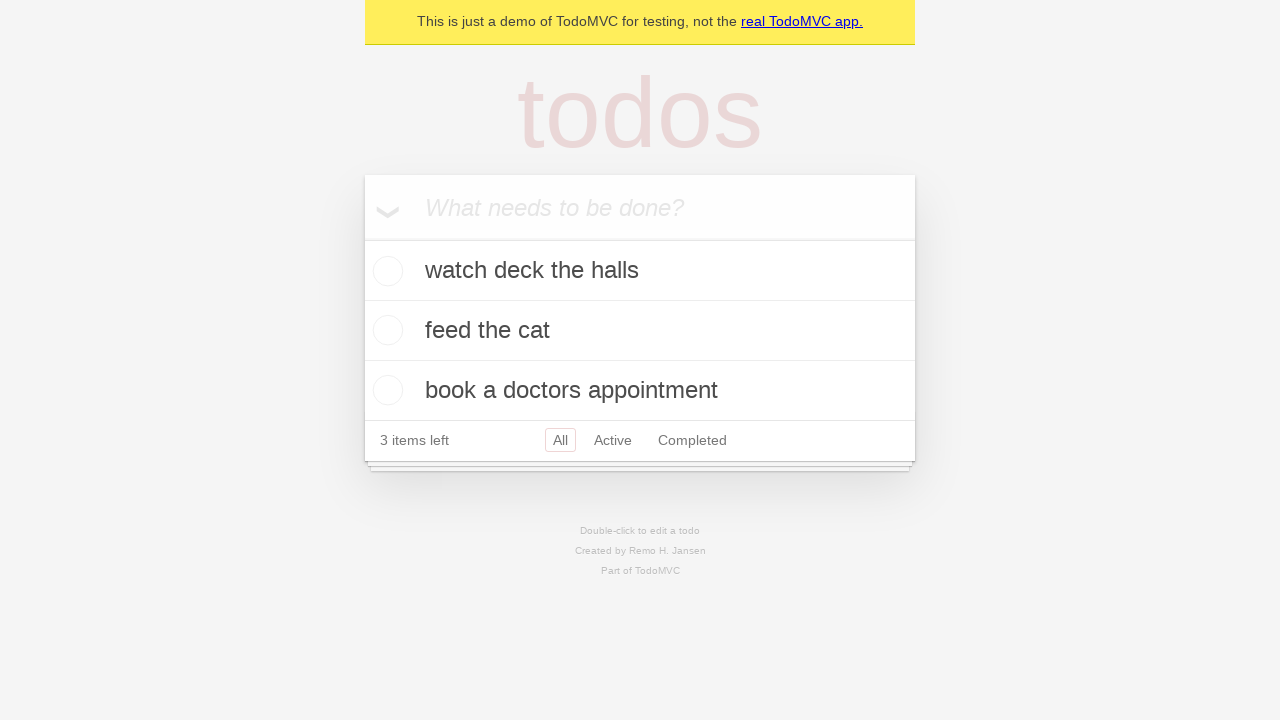

Waited for todo items to be created
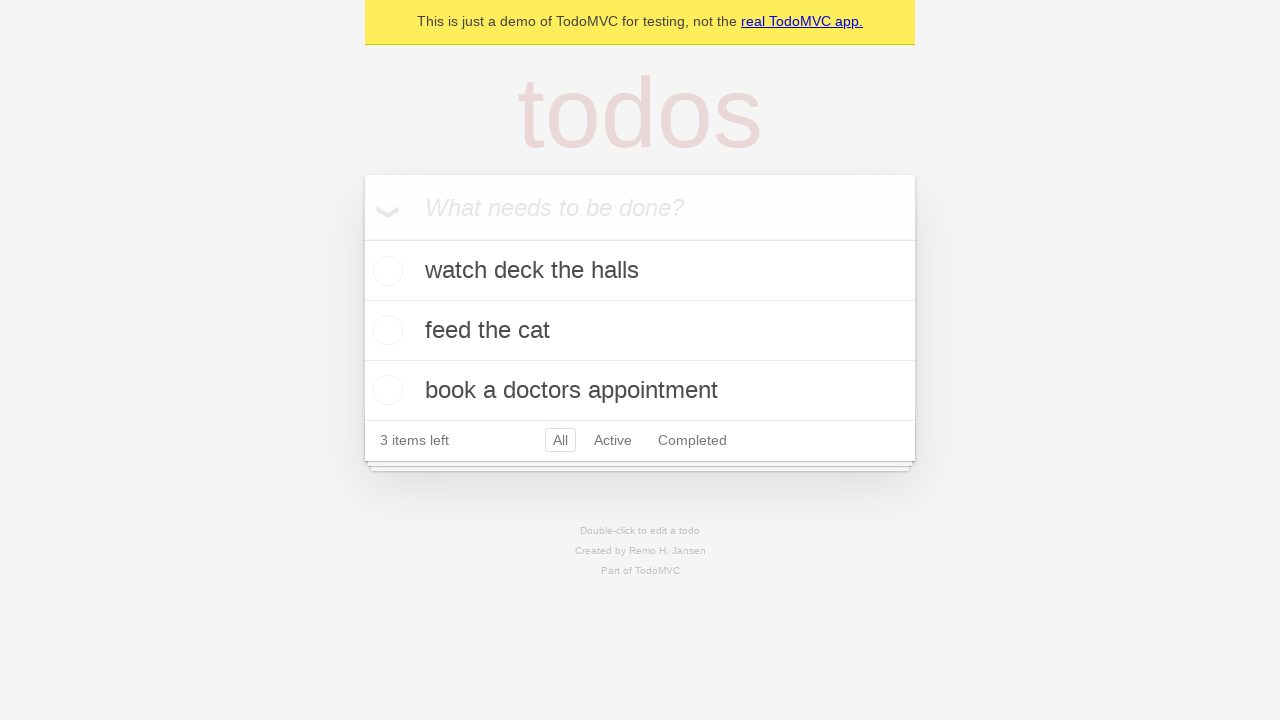

Checked 'Mark all as complete' checkbox at (362, 238) on internal:label="Mark all as complete"i
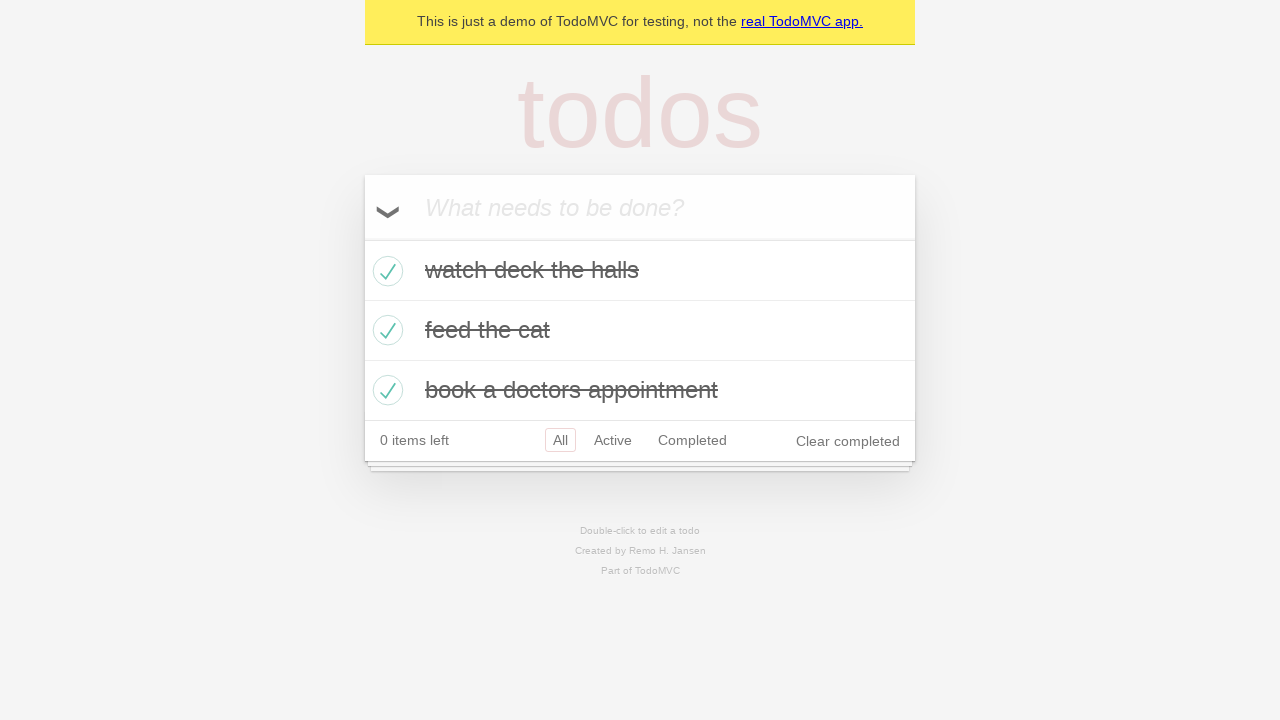

Unchecked the first todo item at (385, 271) on internal:testid=[data-testid="todo-item"s] >> nth=0 >> internal:role=checkbox
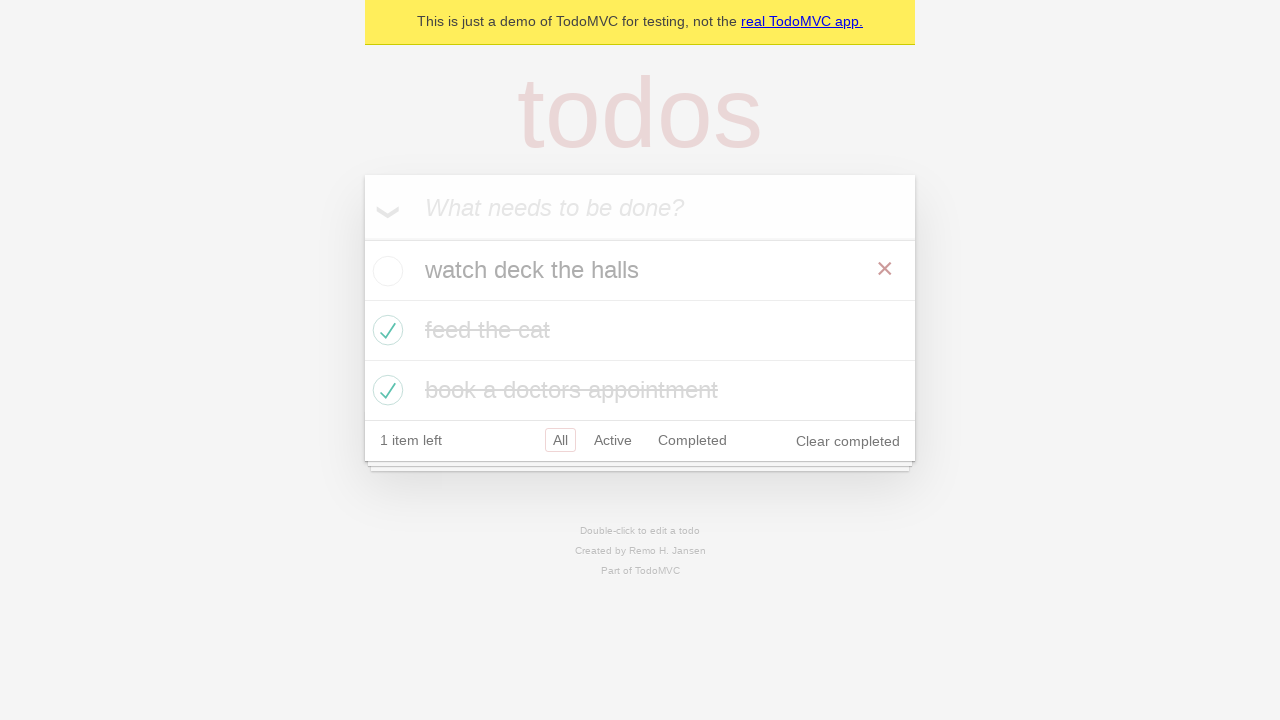

Checked the first todo item again at (385, 271) on internal:testid=[data-testid="todo-item"s] >> nth=0 >> internal:role=checkbox
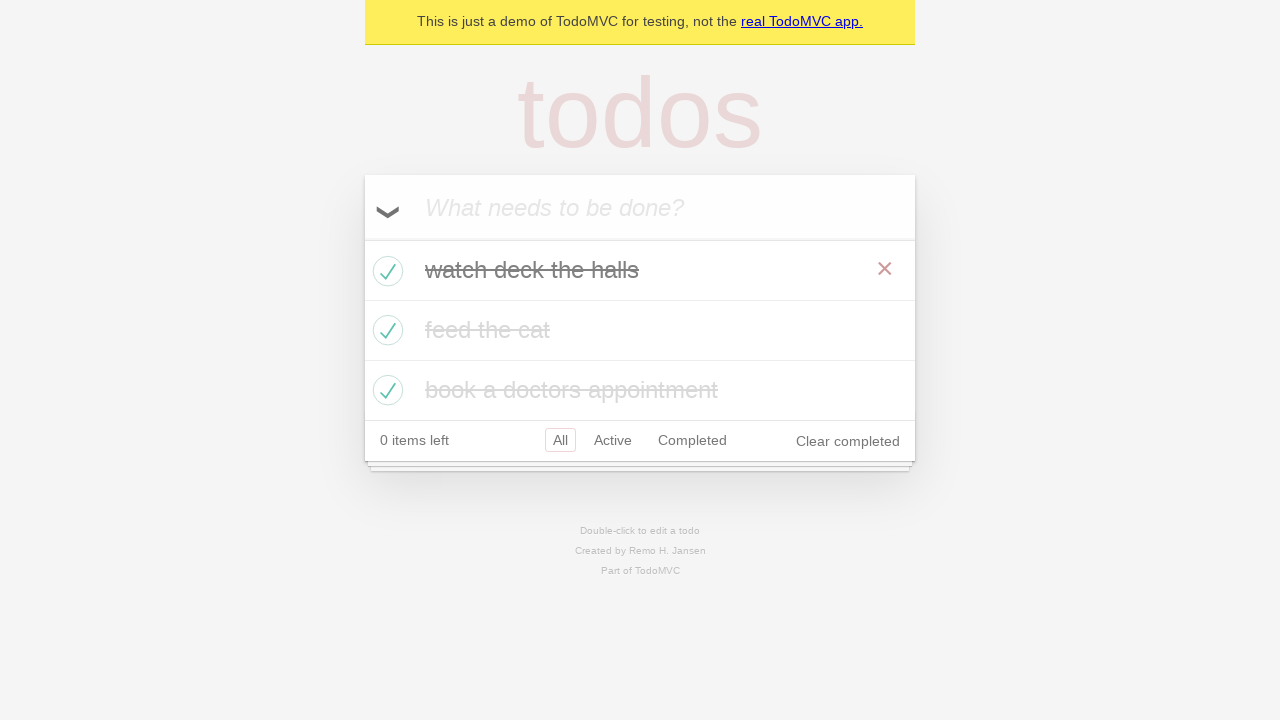

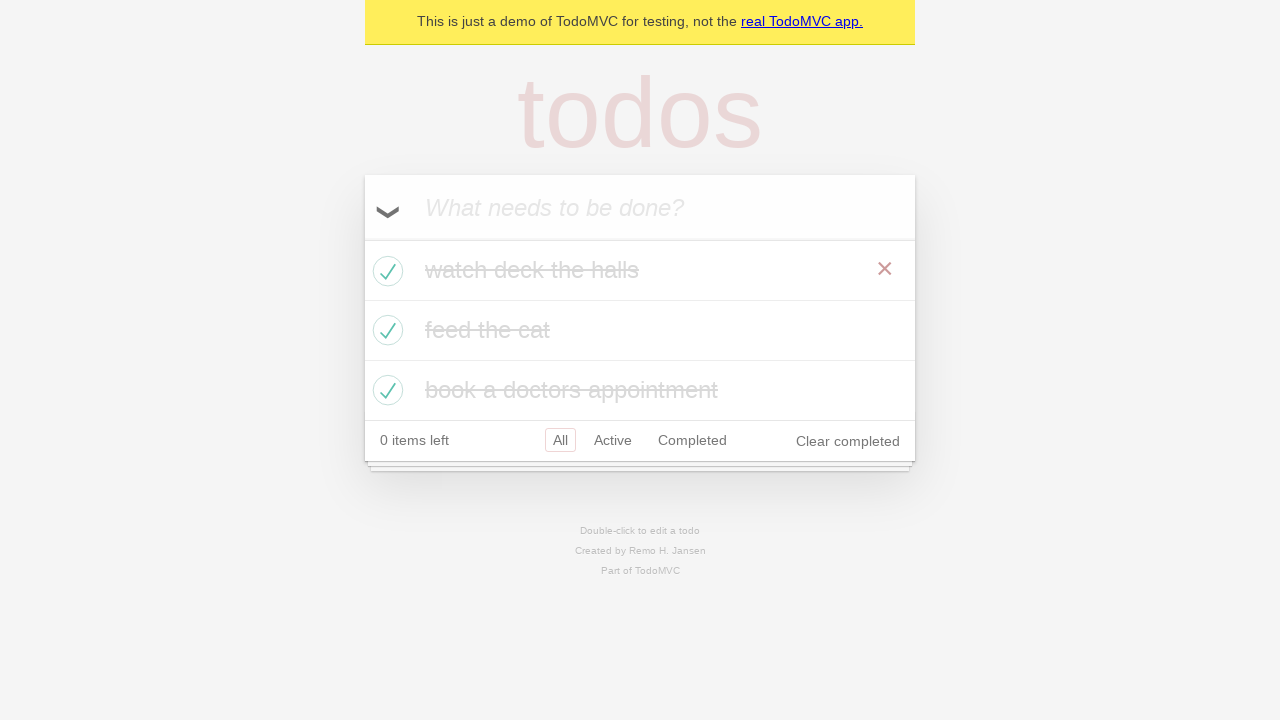